Tests that entering a number below 50 shows the error message "Number is too small"

Starting URL: https://kristinek.github.io/site/tasks/enter_a_number

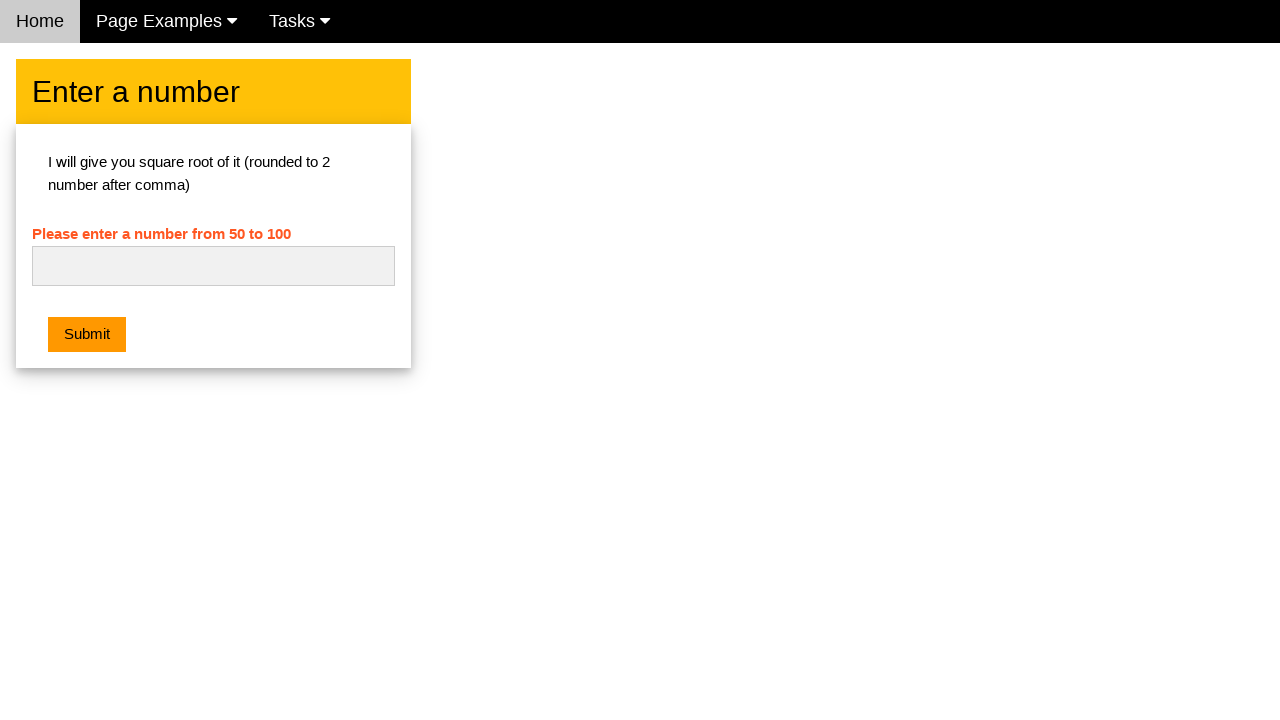

Navigated to the enter a number task page
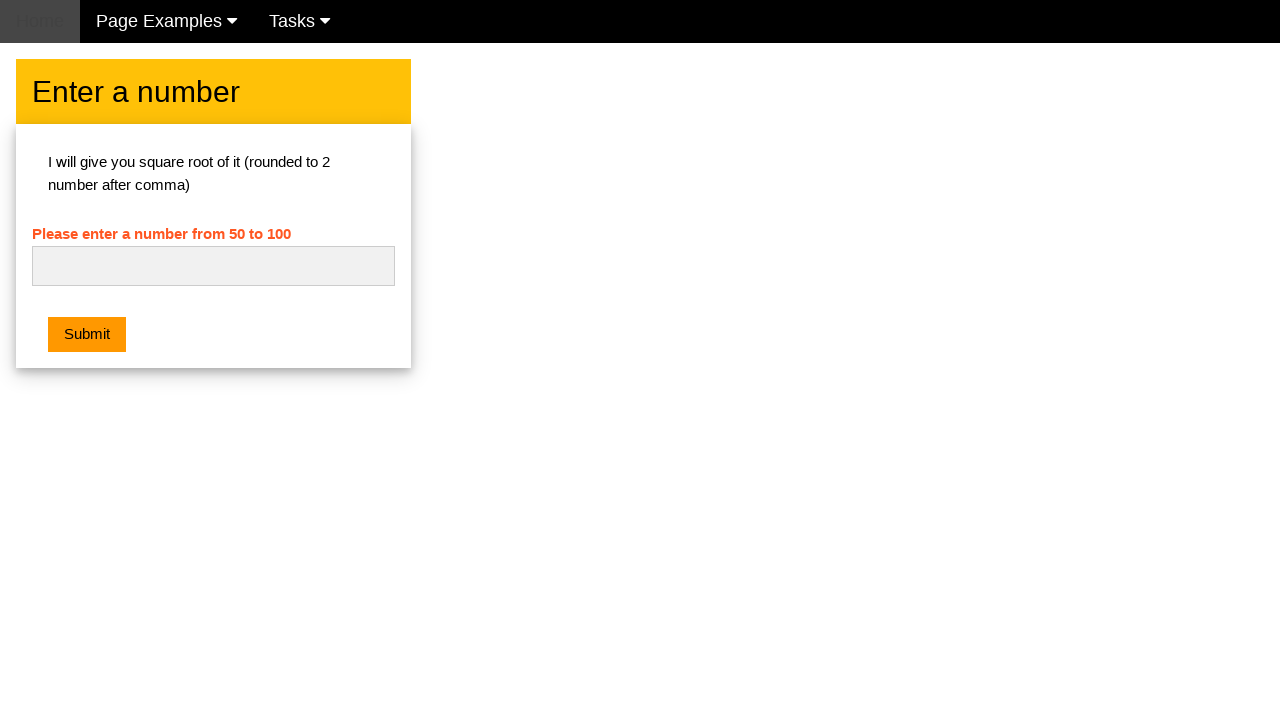

Entered number 35 (below 50) into the input field on #numb
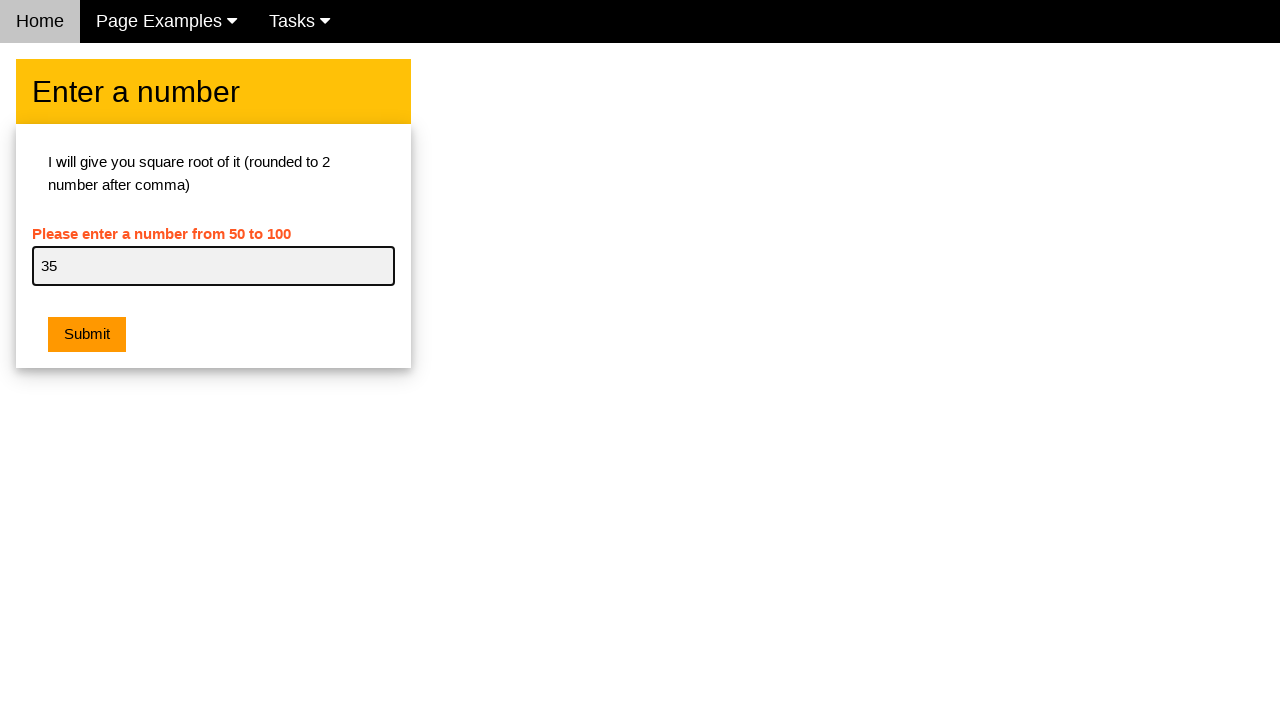

Clicked the submit button at (87, 335) on .w3-btn
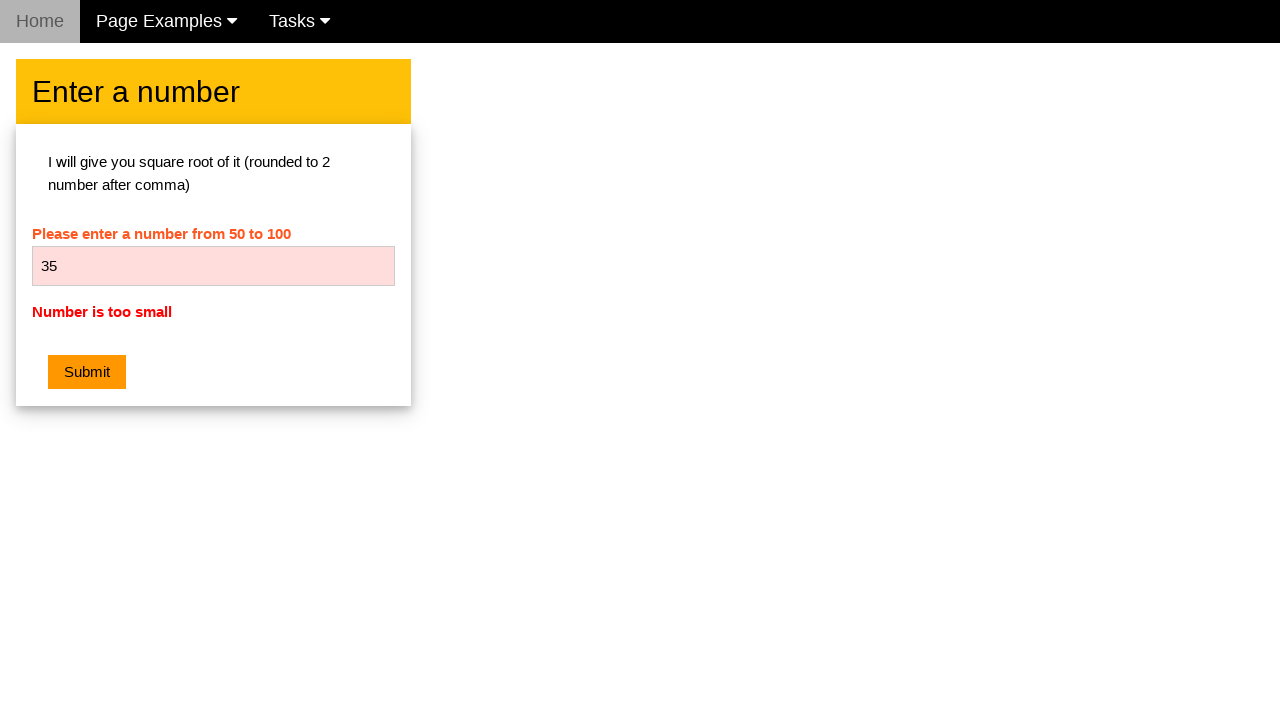

Located the error message element
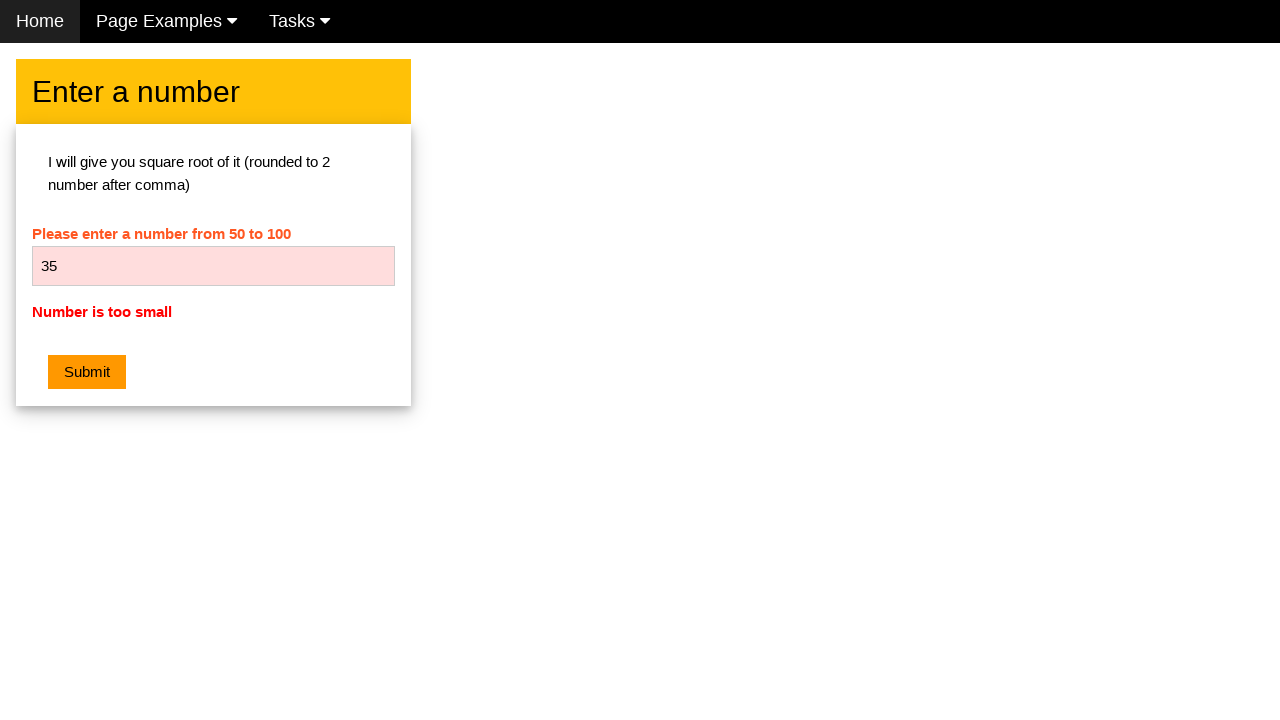

Verified error message displays 'Number is too small'
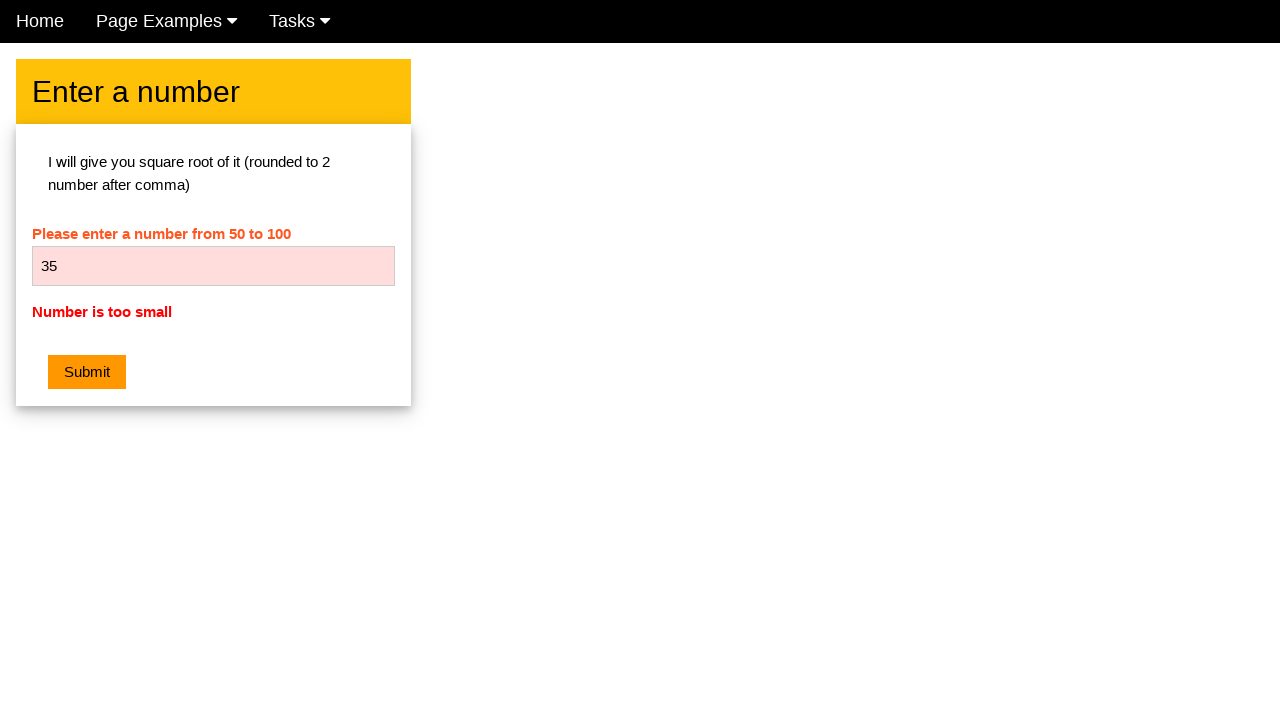

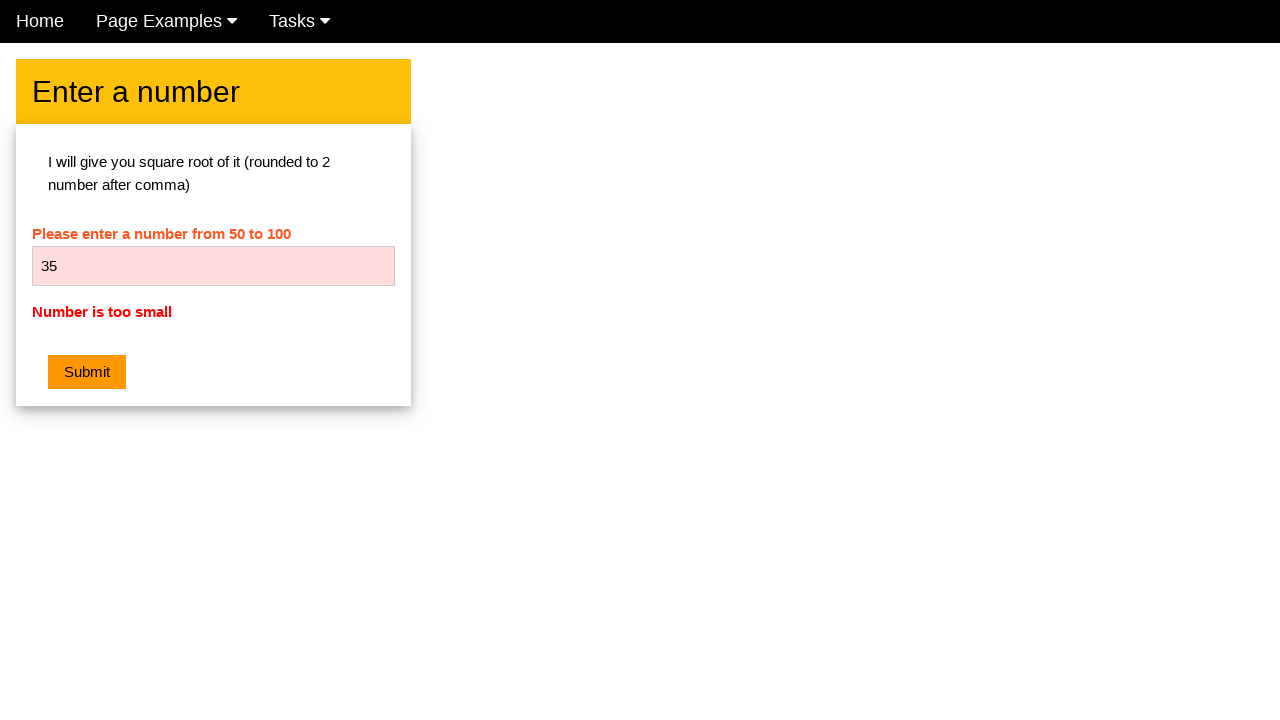